Navigates to SauceDemo site and interacts with form elements, including filling and clearing the username field

Starting URL: https://www.saucedemo.com

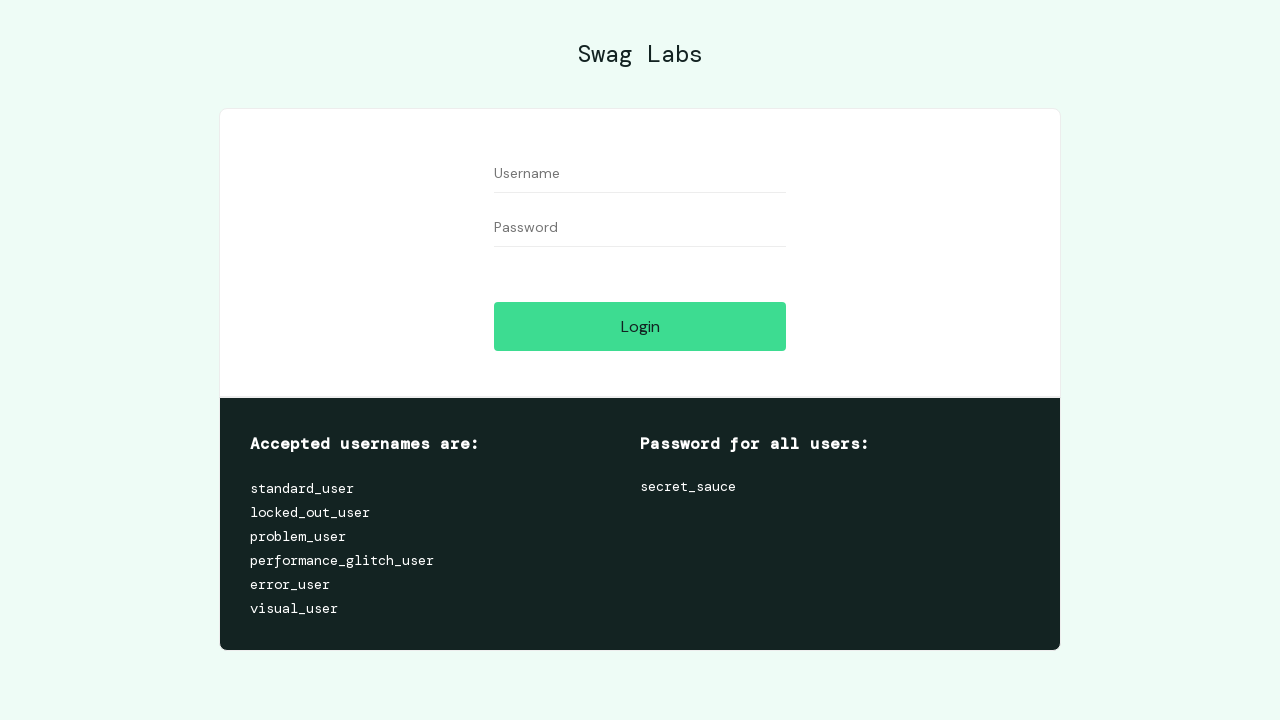

Filled username field with 'Testing' on #user-name
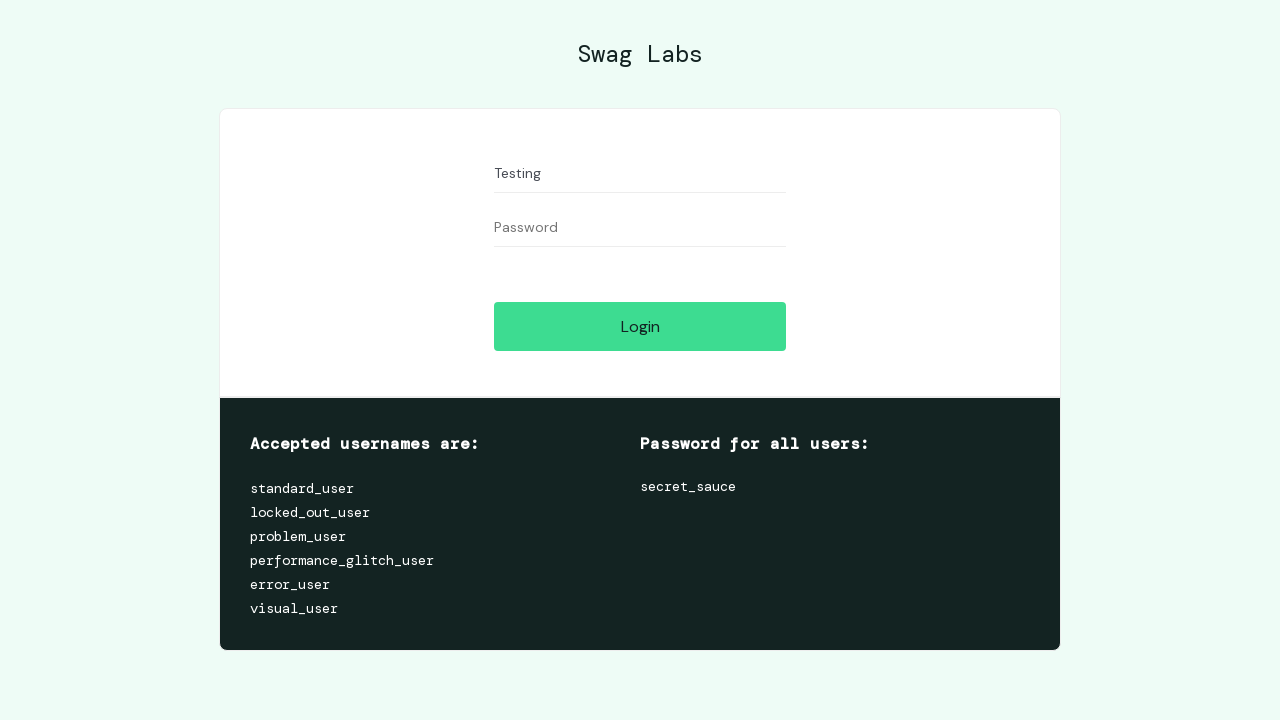

Cleared the username field on #user-name
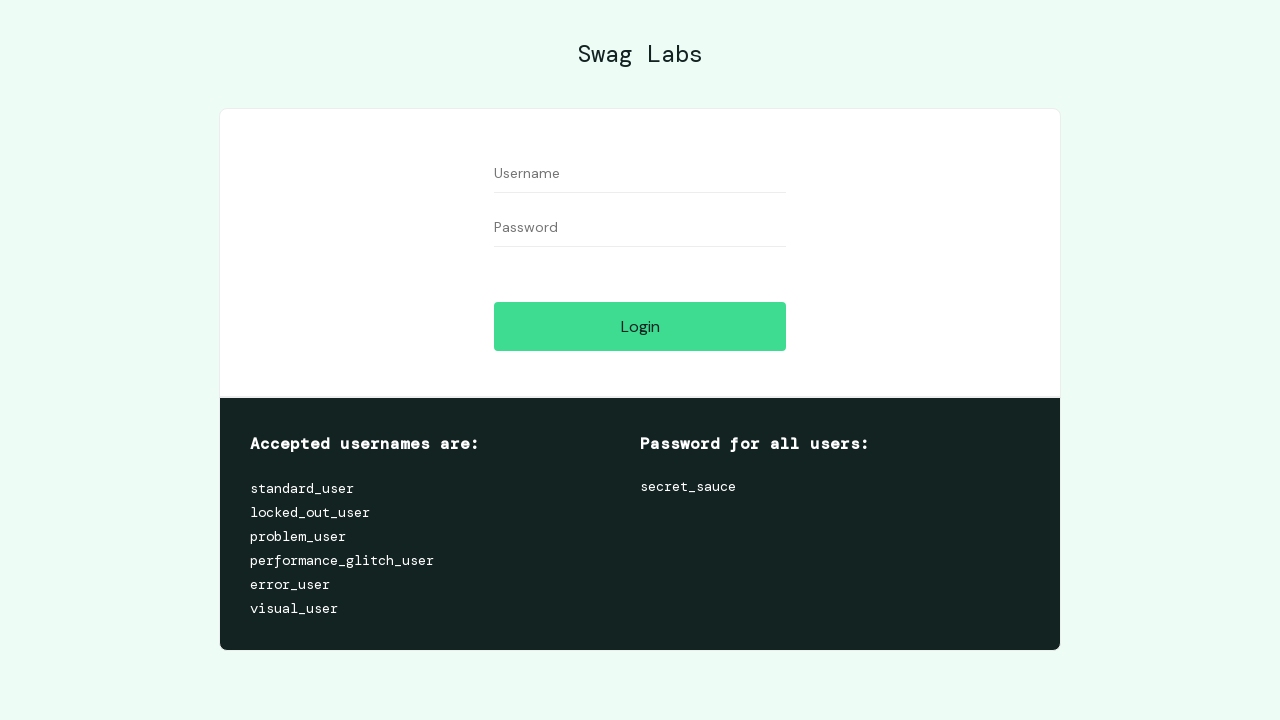

Retrieved 'id' attribute from username field
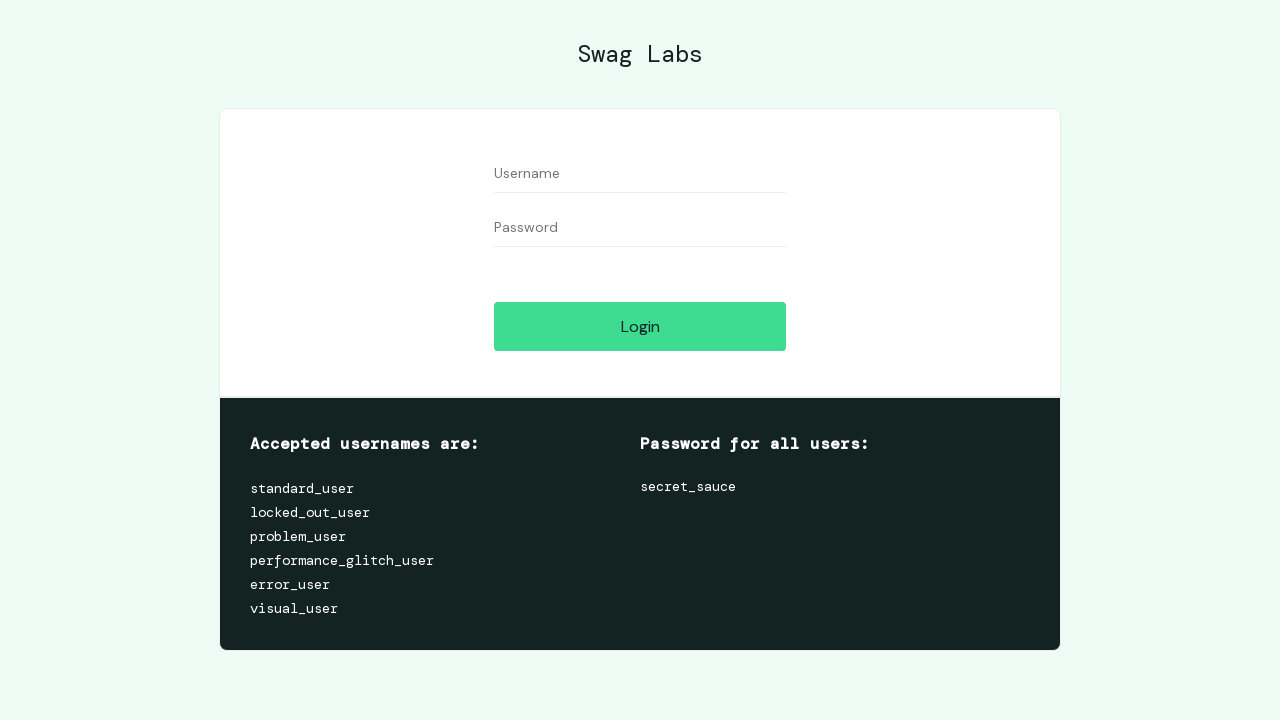

Retrieved text content from login button
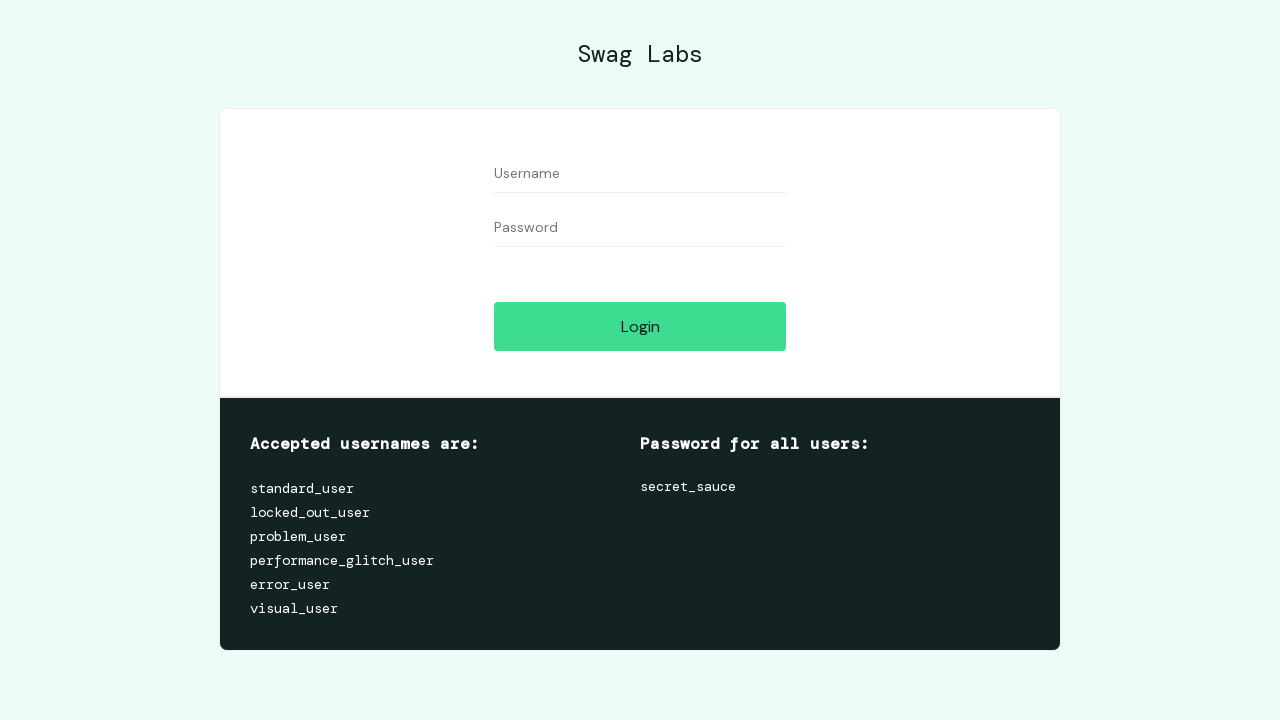

Retrieved computed CSS border style from login button
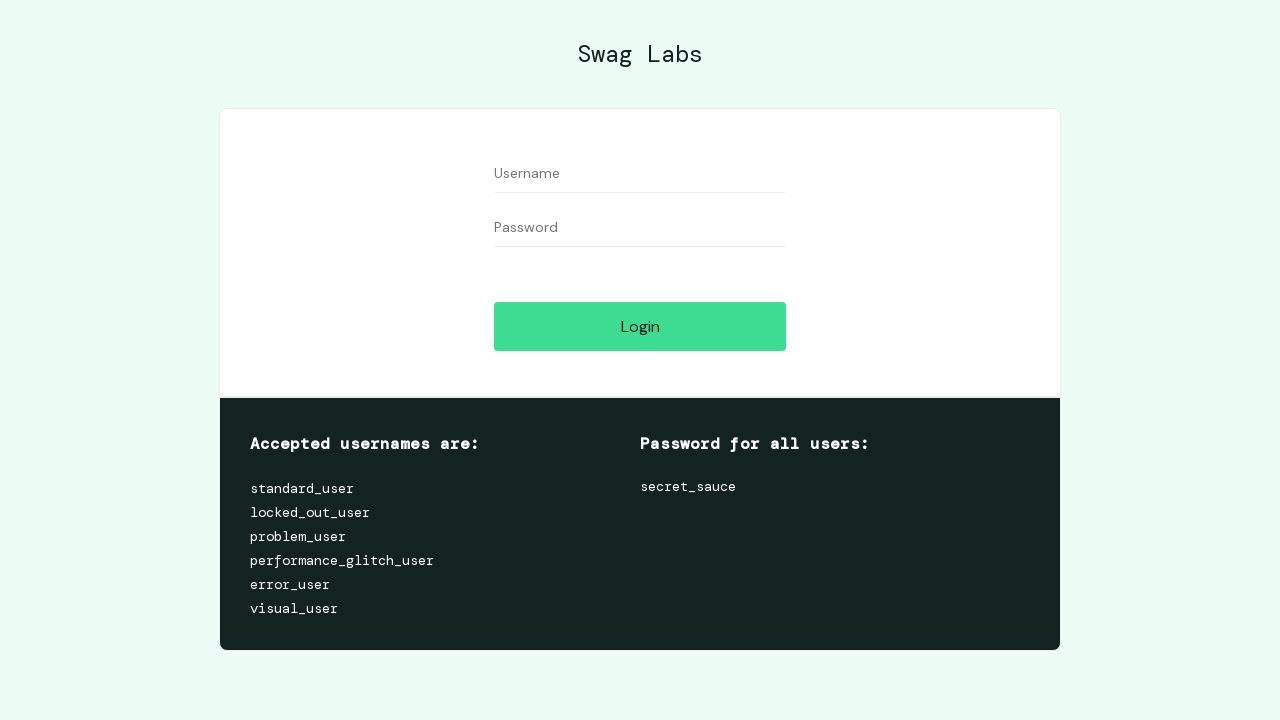

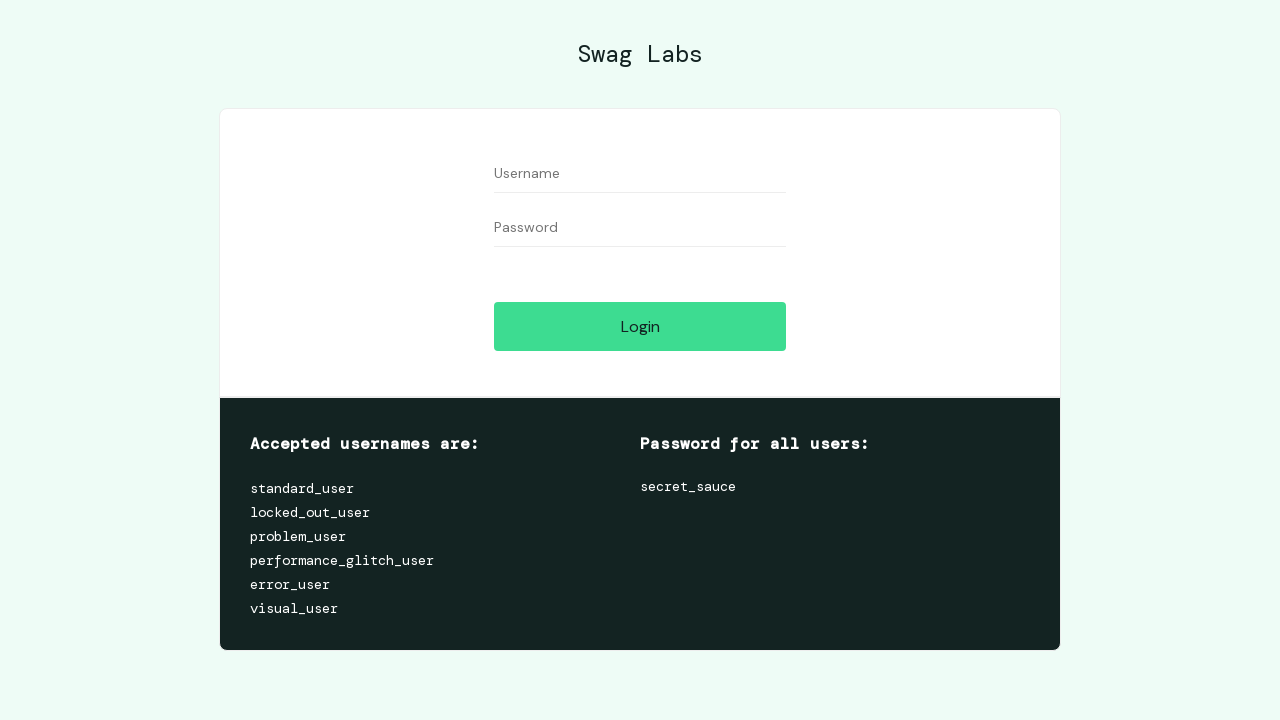